Tests back button functionality after successful contact form submission

Starting URL: https://jupiter.cloud.planittesting.com

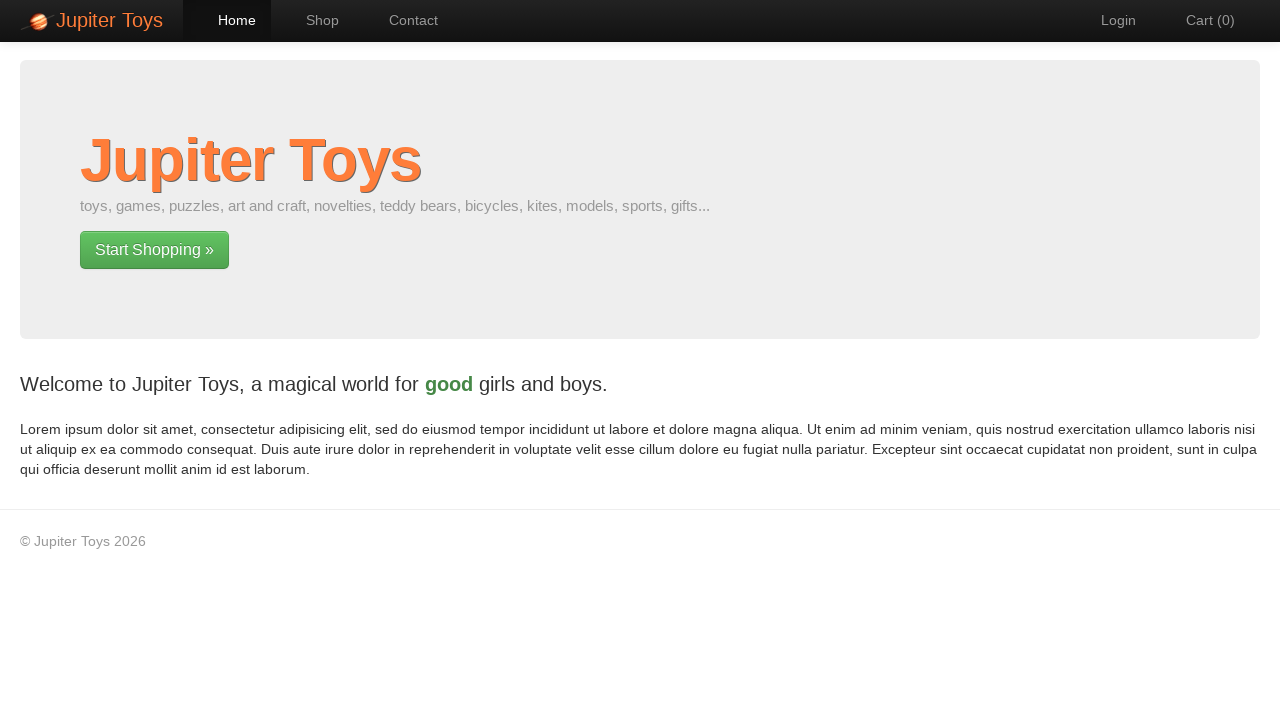

Clicked Contact link to navigate to contact page at (404, 20) on text=Contact
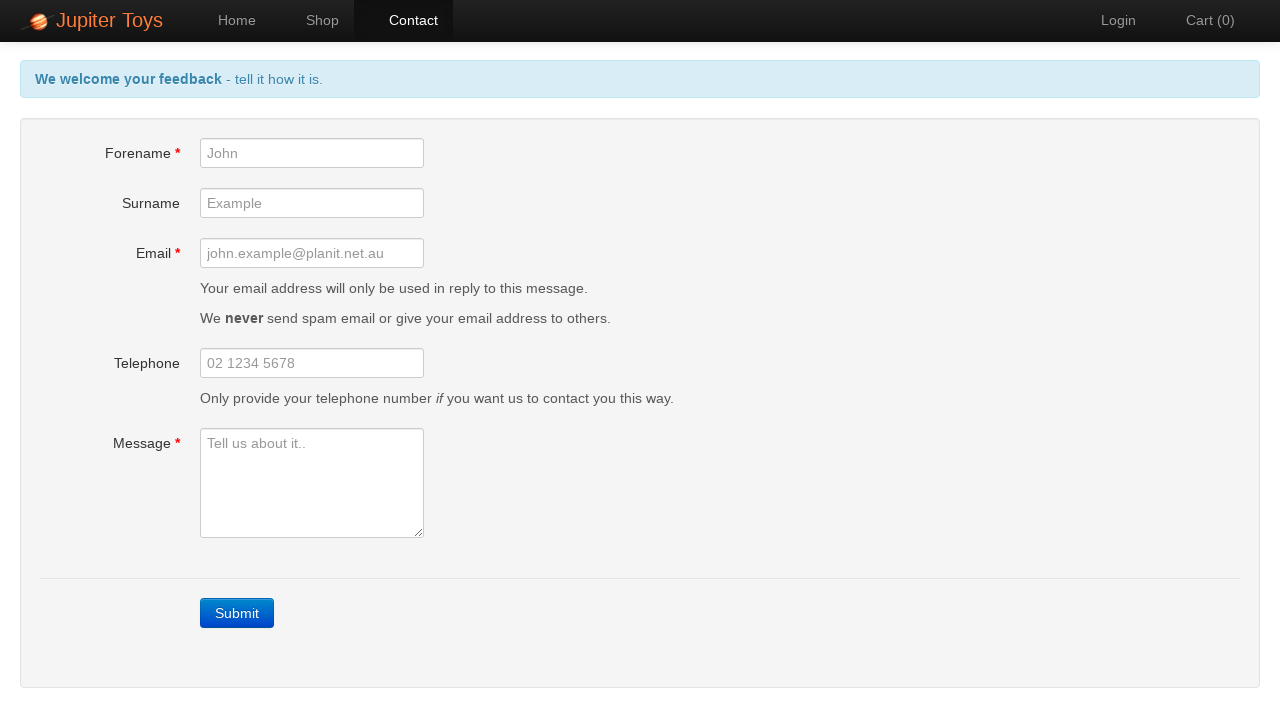

Filled forename field with 'TestUser' on input[id='forename']
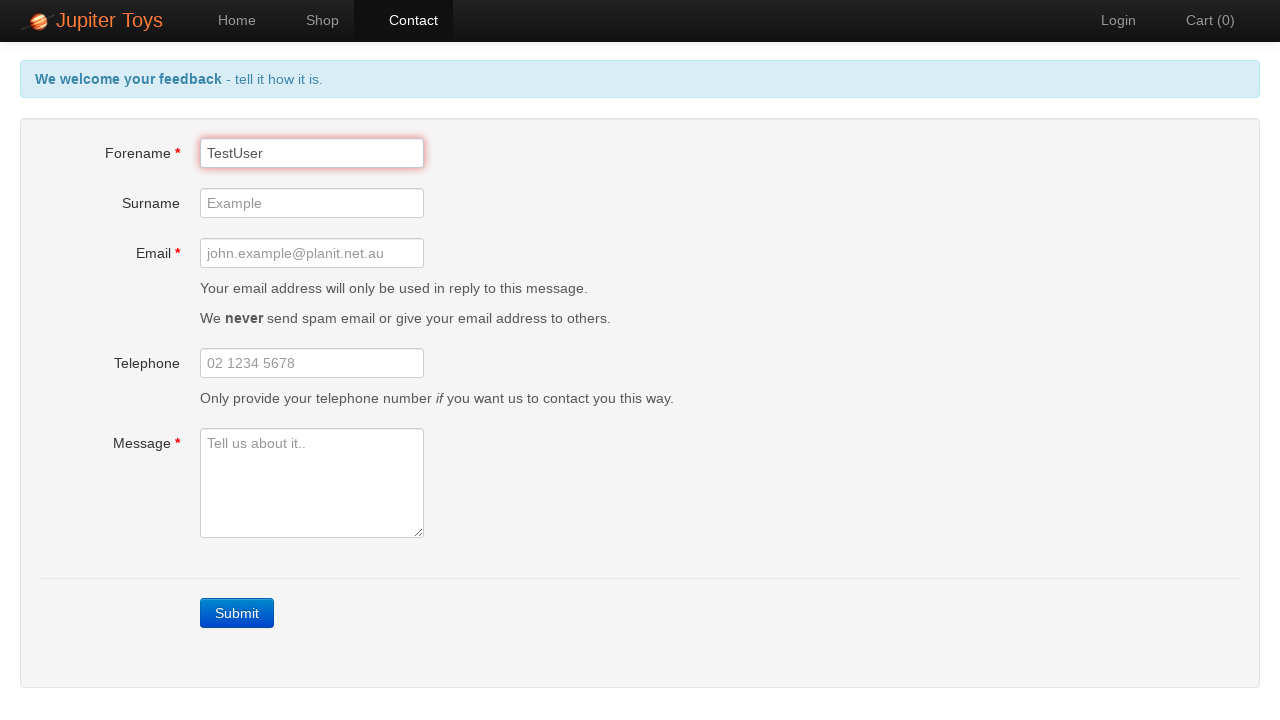

Filled email field with 'testuser@example.com' on input[id='email']
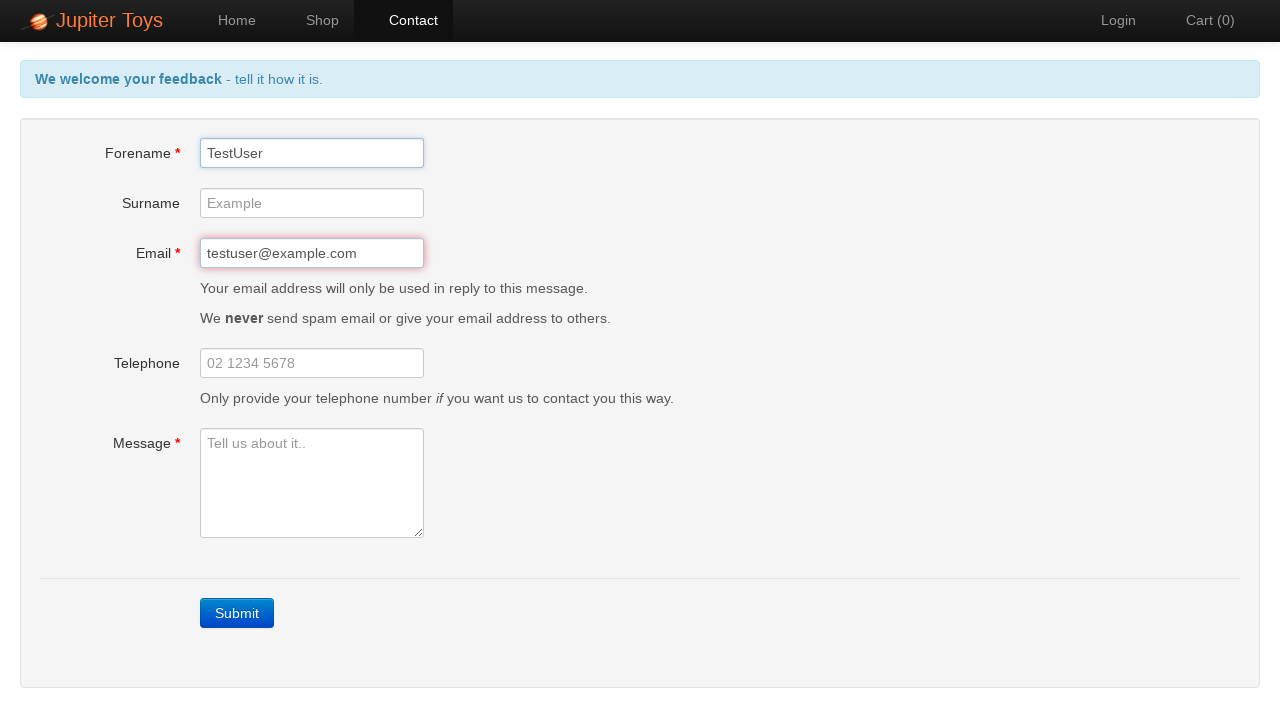

Filled message field with 'Test message' on textarea[id='message']
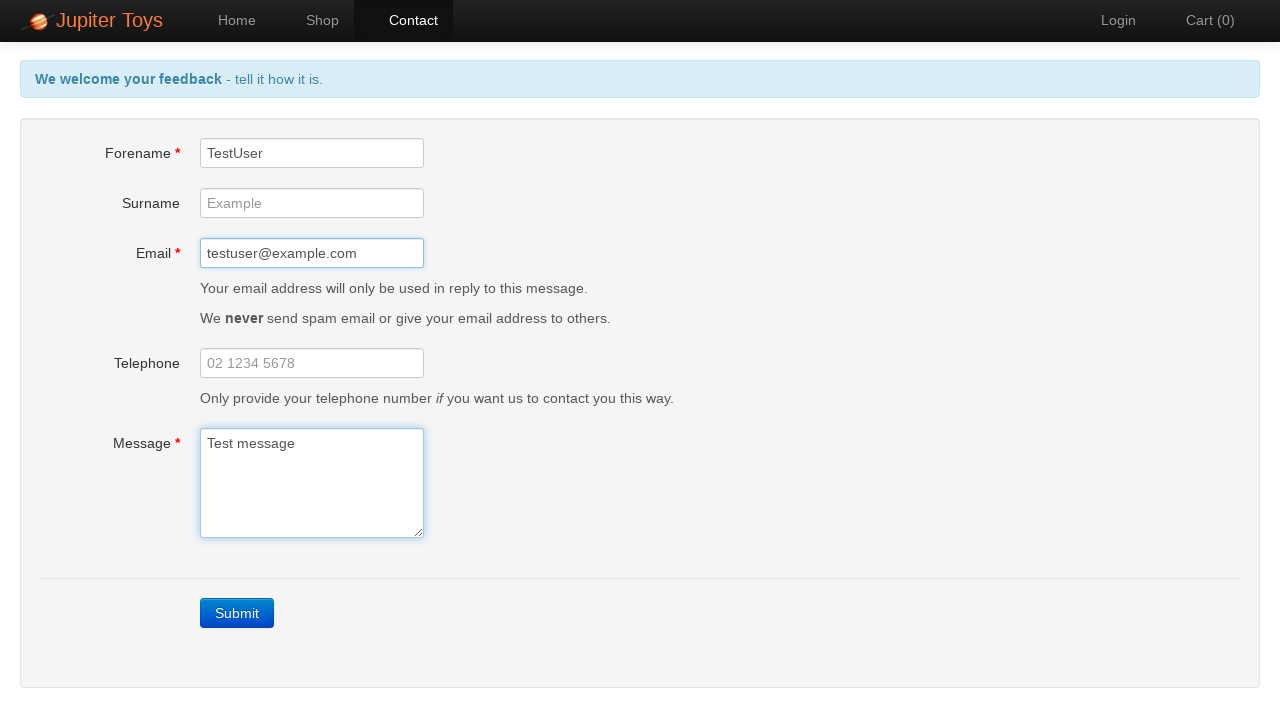

Clicked Submit button to submit contact form at (237, 613) on text=Submit
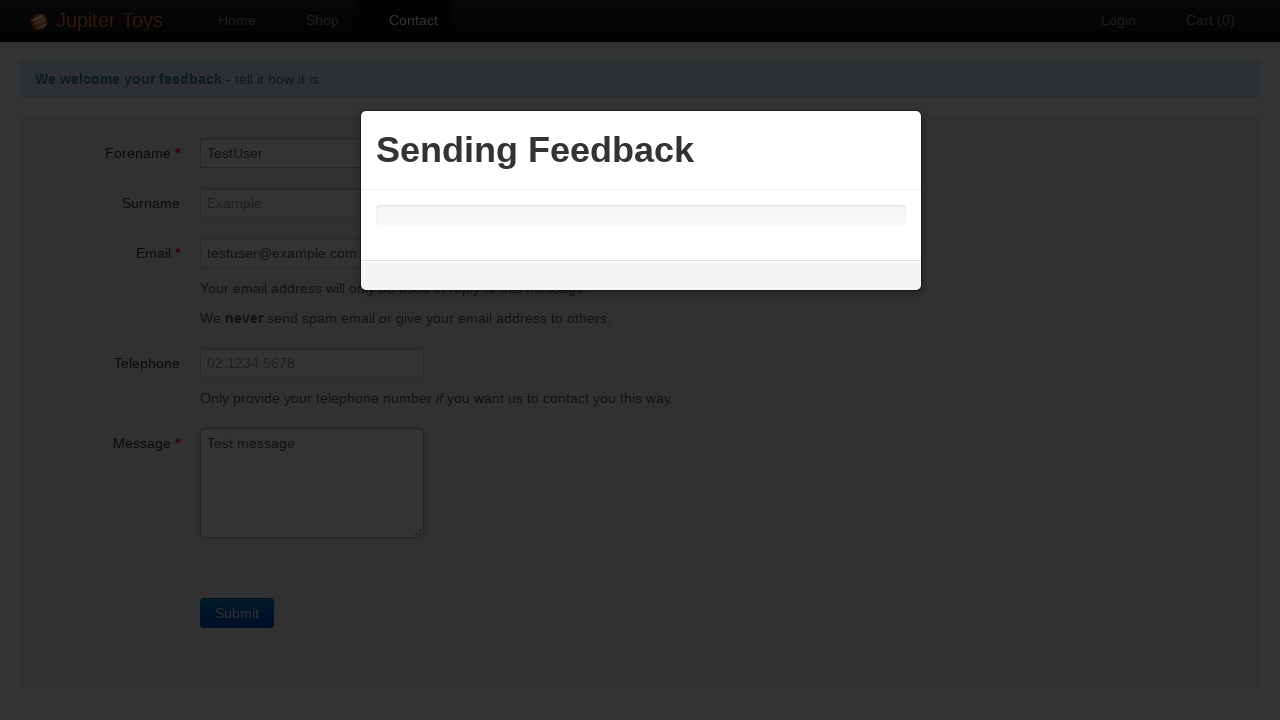

Waited for Back button to appear on success page
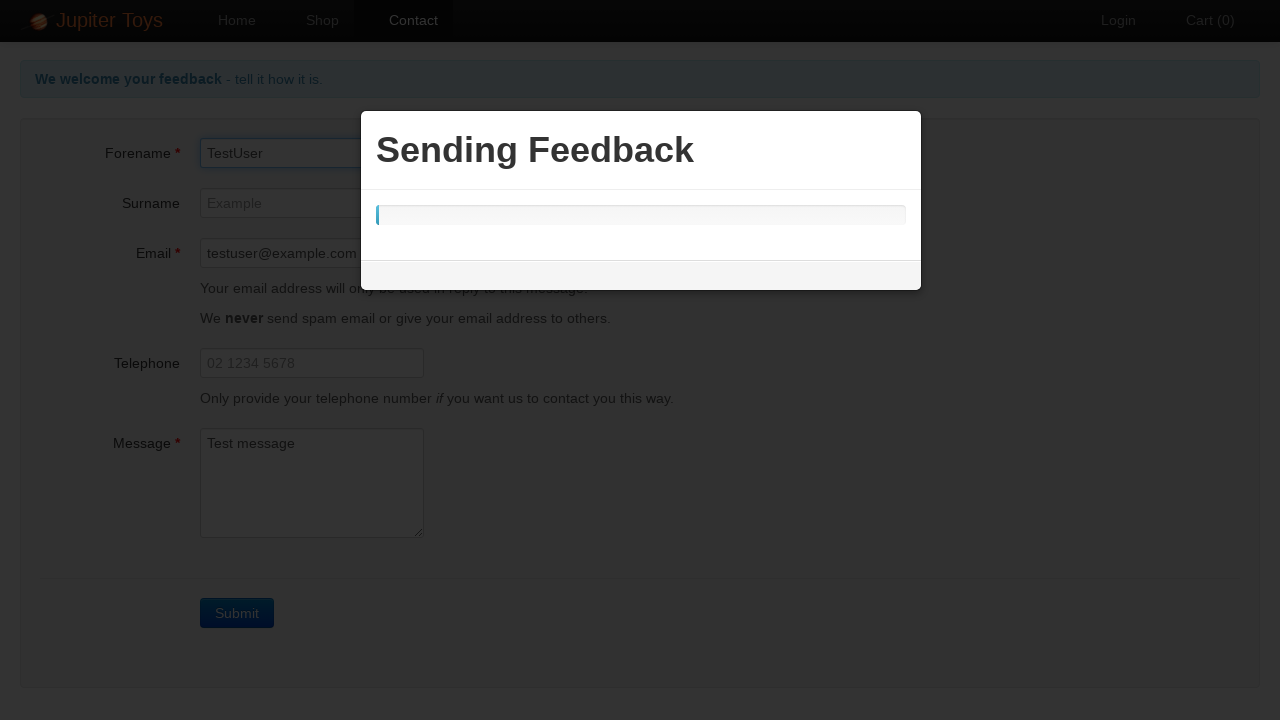

Clicked Back button to return from success page at (640, 79) on text=Back
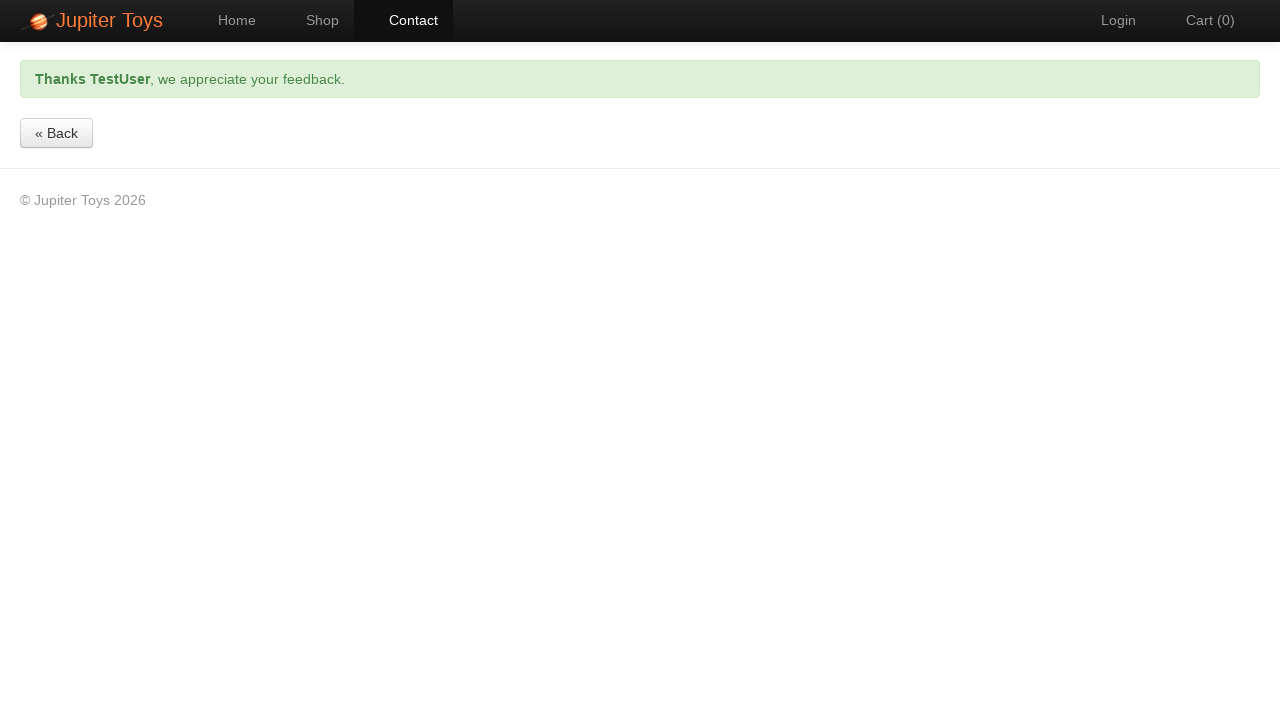

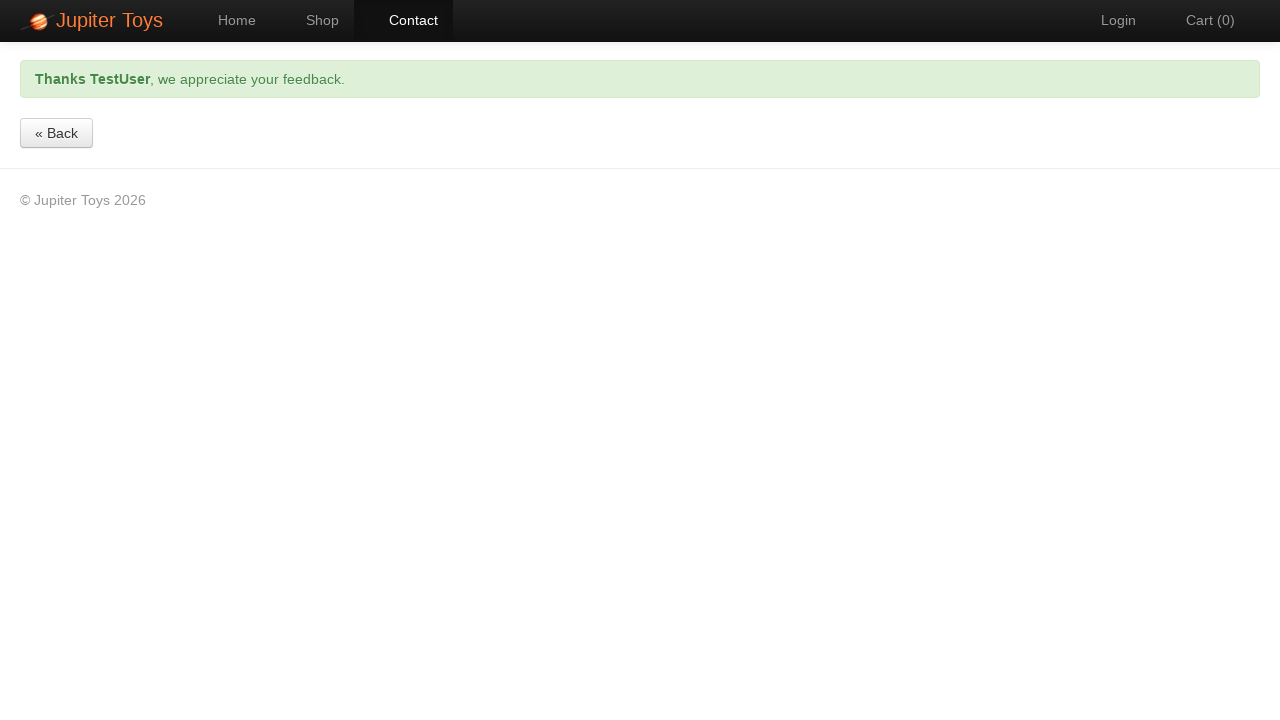